Tests drag and drop functionality by dragging an element to a drop target

Starting URL: https://demoqa.com

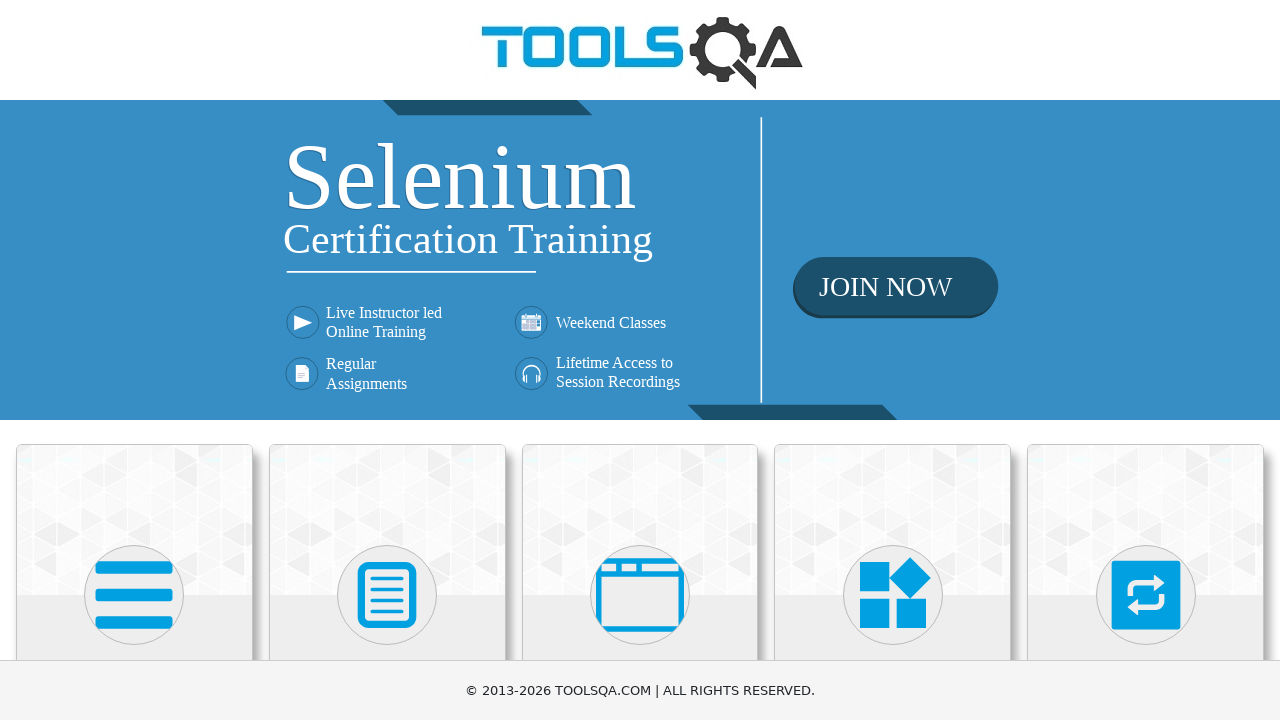

Clicked on Interactions card at (1146, 360) on xpath=//h5[text()='Interactions']
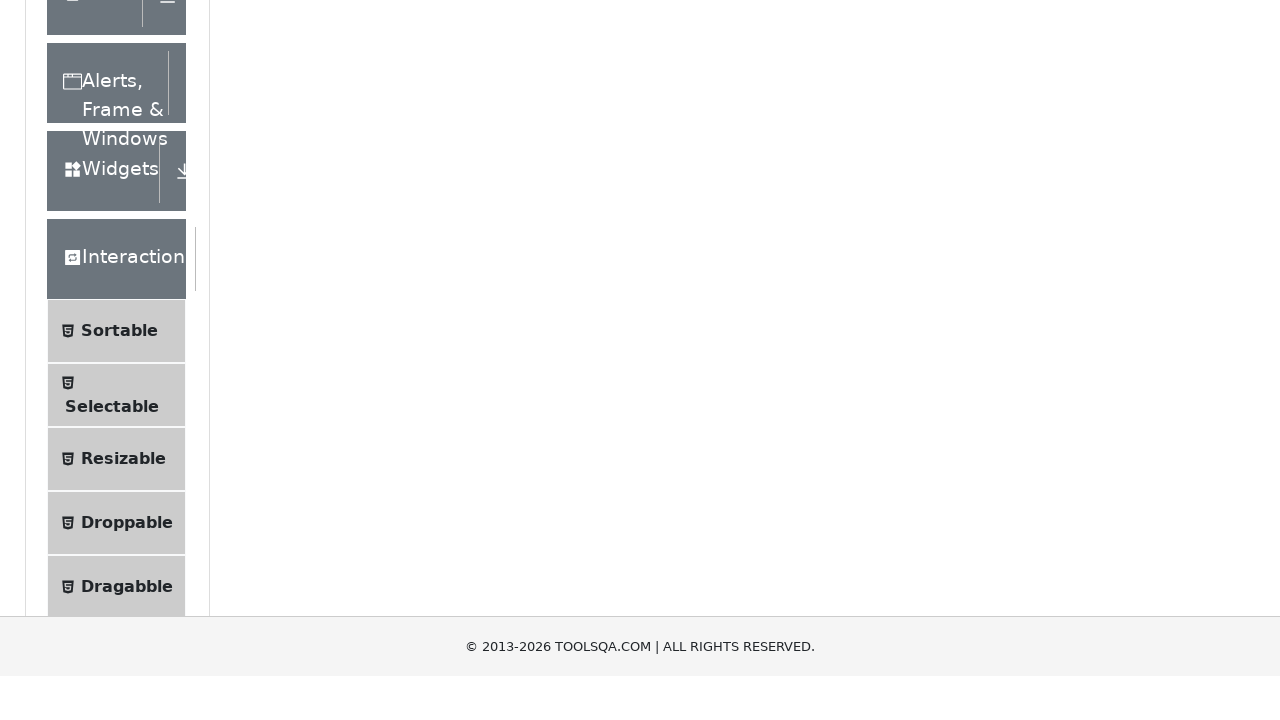

Clicked on Droppable menu item at (127, 411) on xpath=//span[text()='Droppable']
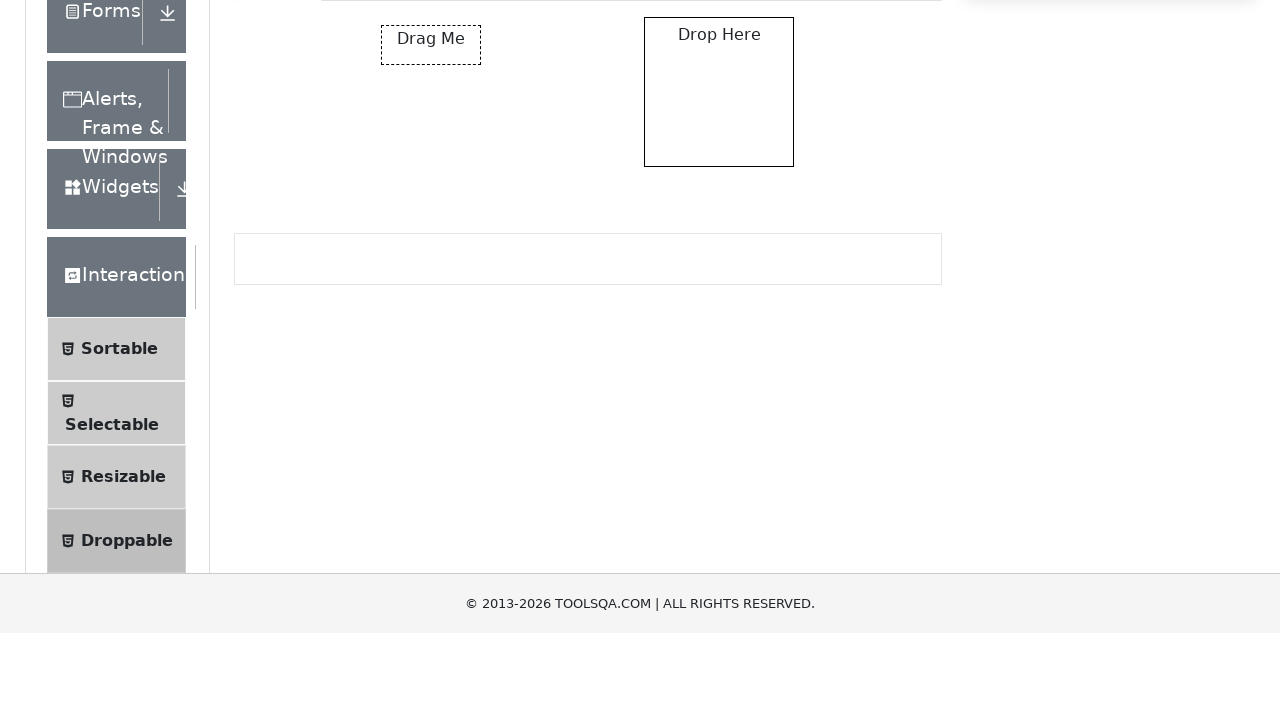

Dragged draggable element to droppable target at (719, 262)
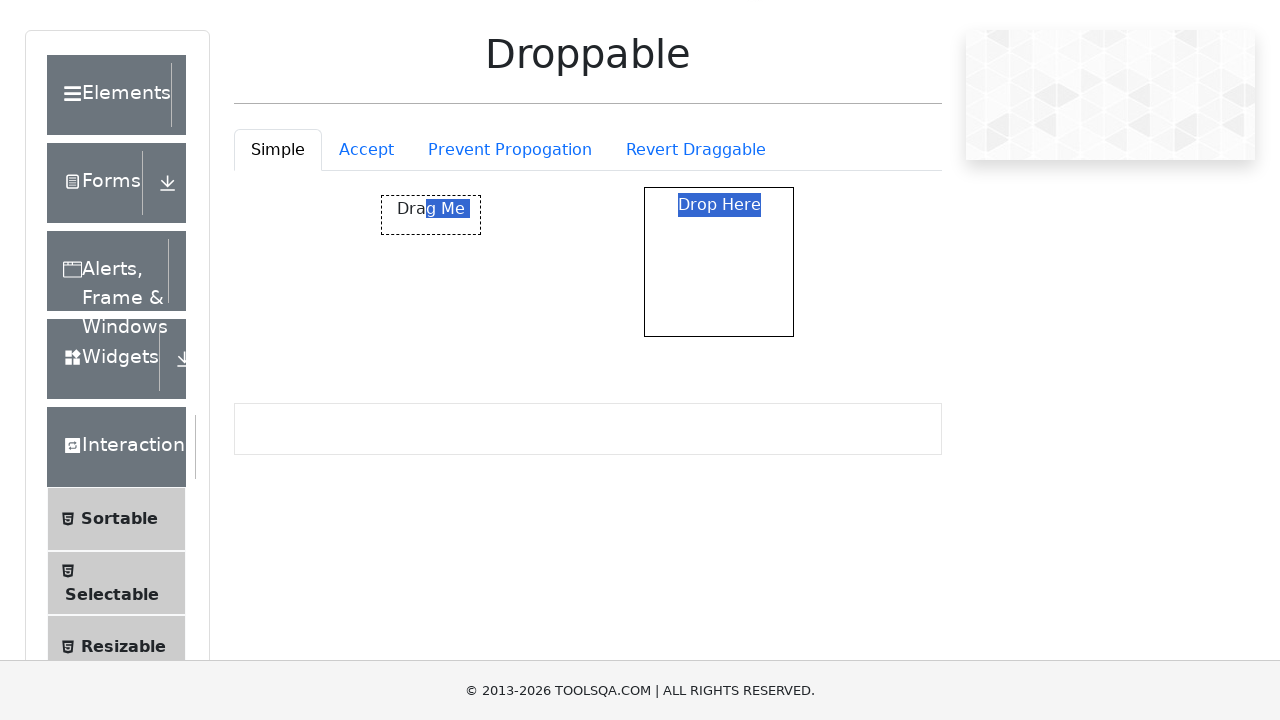

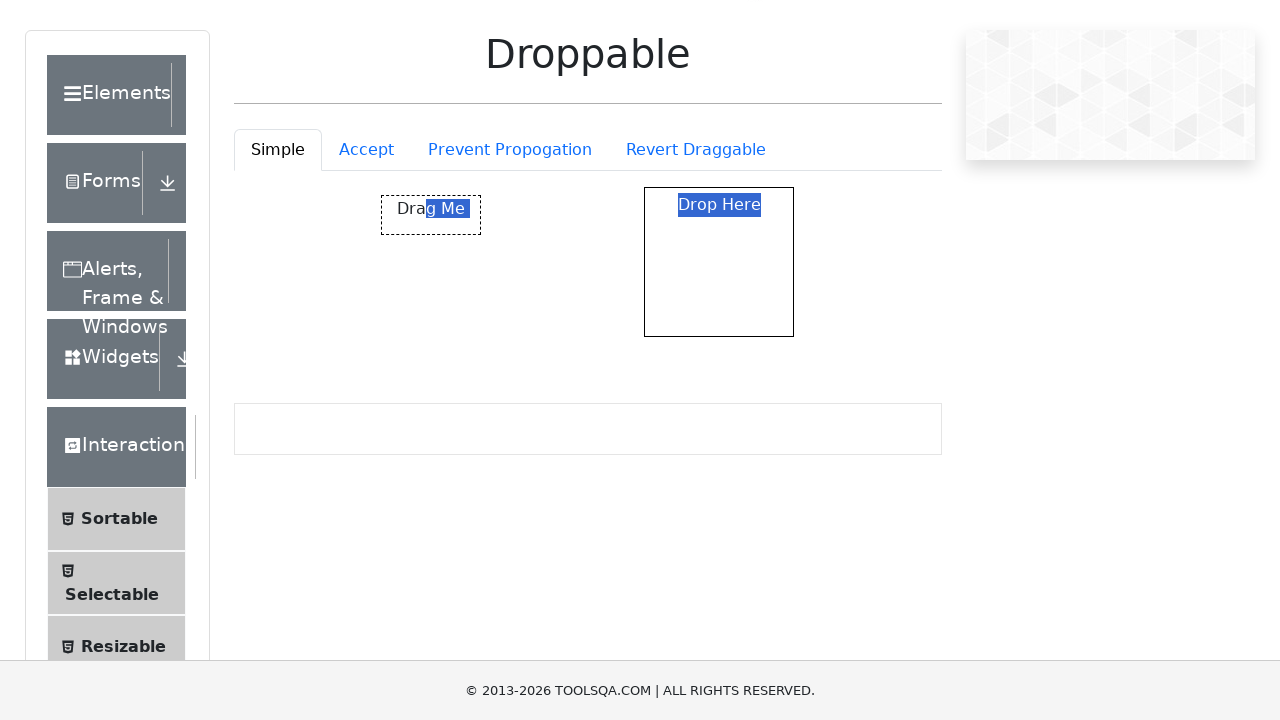